Tests the home page navigation on demoblaze.com by clicking on the active nav link multiple times and viewing product details for Samsung Galaxy S6 and another product.

Starting URL: https://www.demoblaze.com/

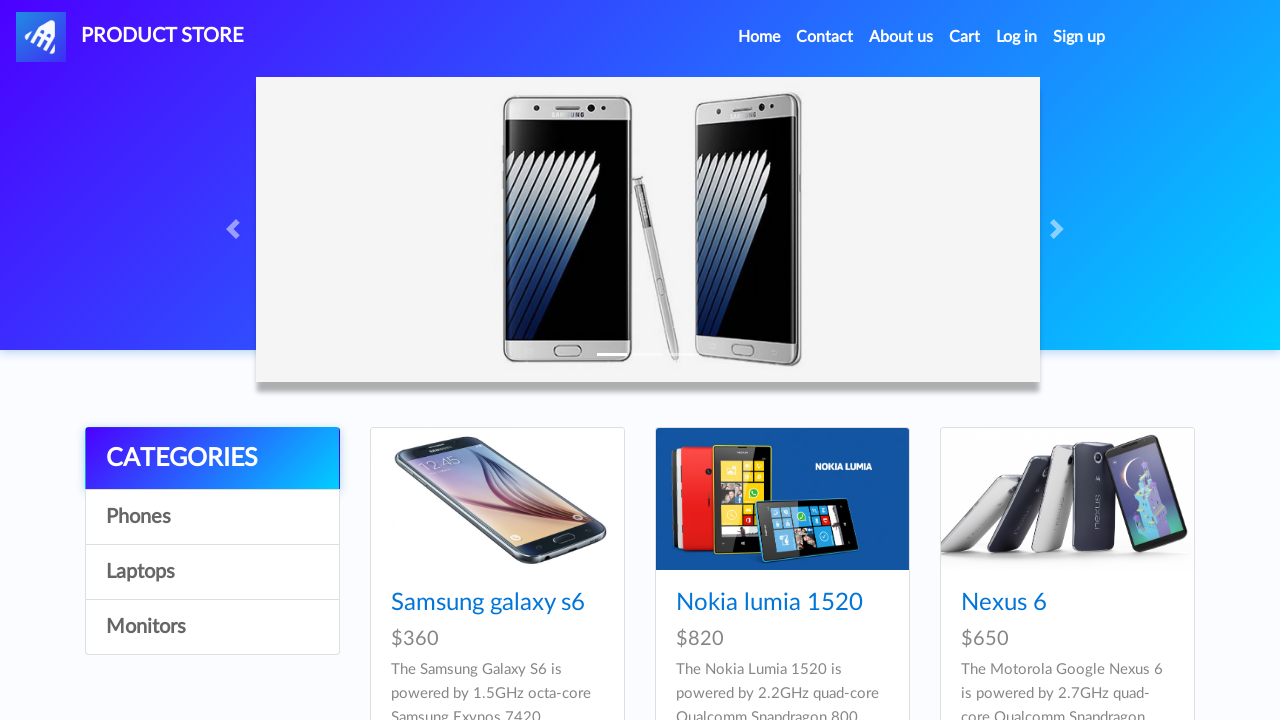

Clicked active navigation link (Home) at (759, 37) on .active > .nav-link
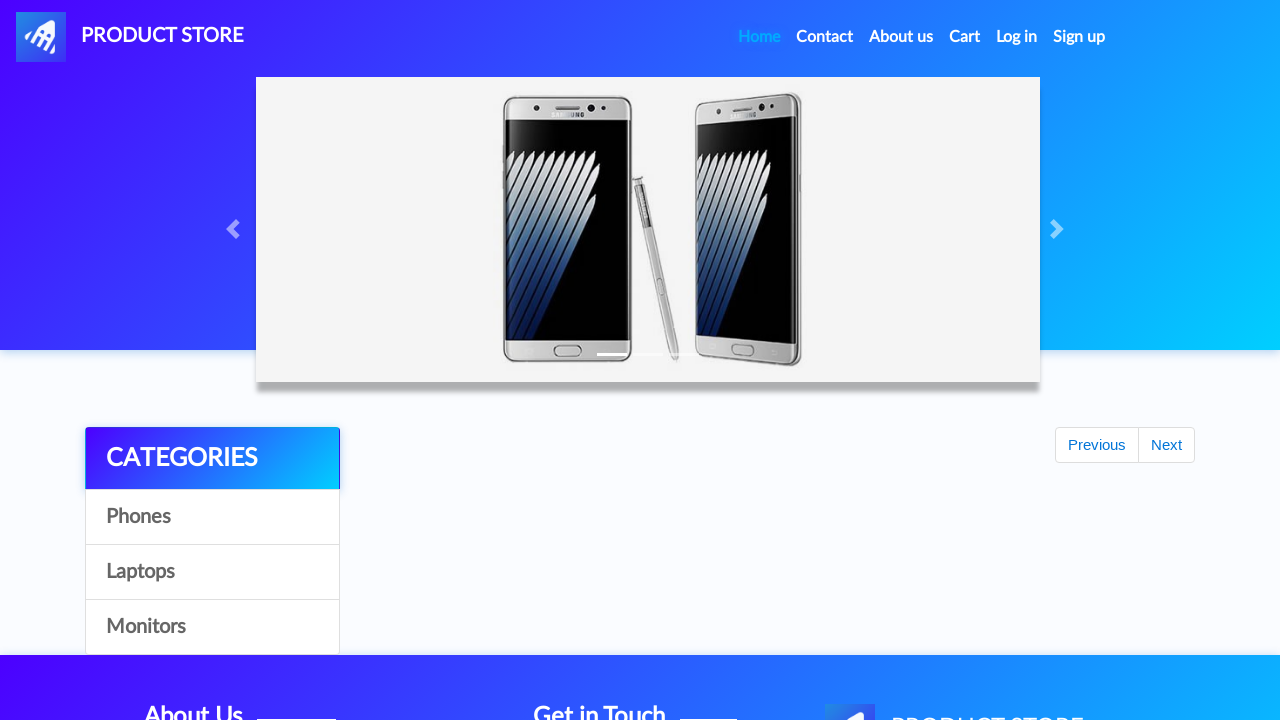

Clicked active navigation link (Home) again at (759, 37) on .active > .nav-link
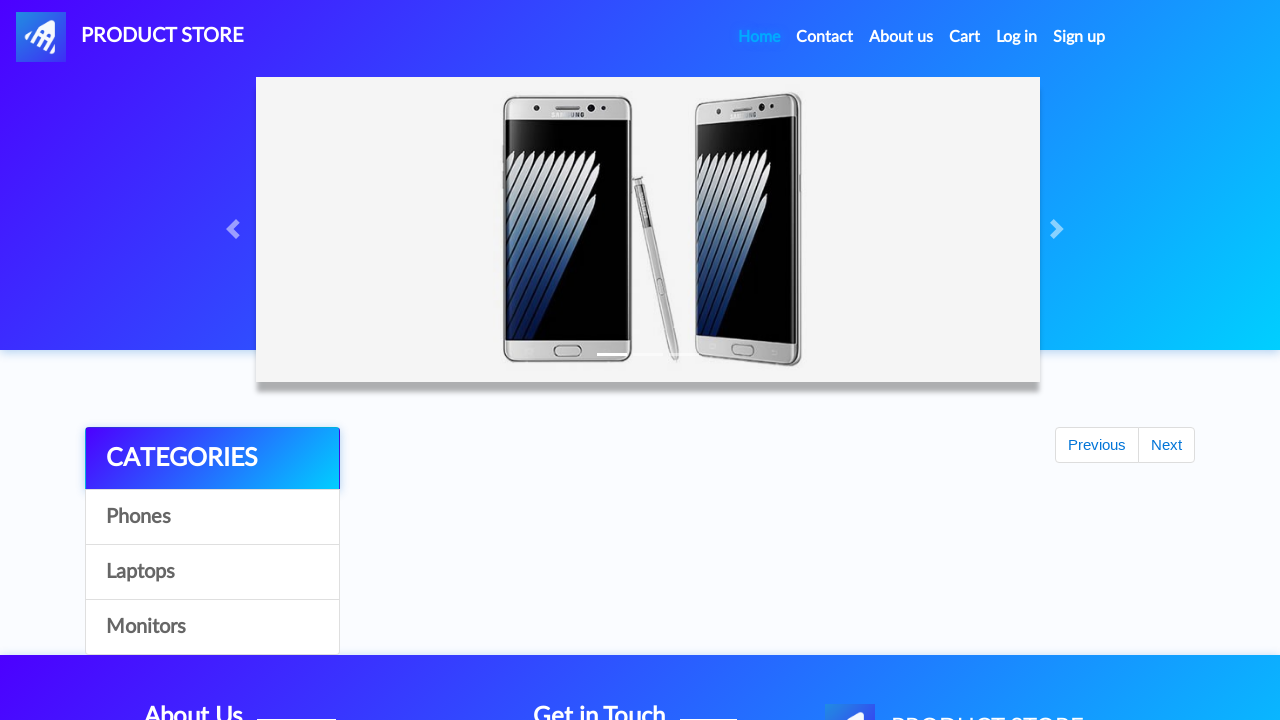

Clicked on Samsung Galaxy S6 product link at (488, 603) on text=Samsung galaxy s6
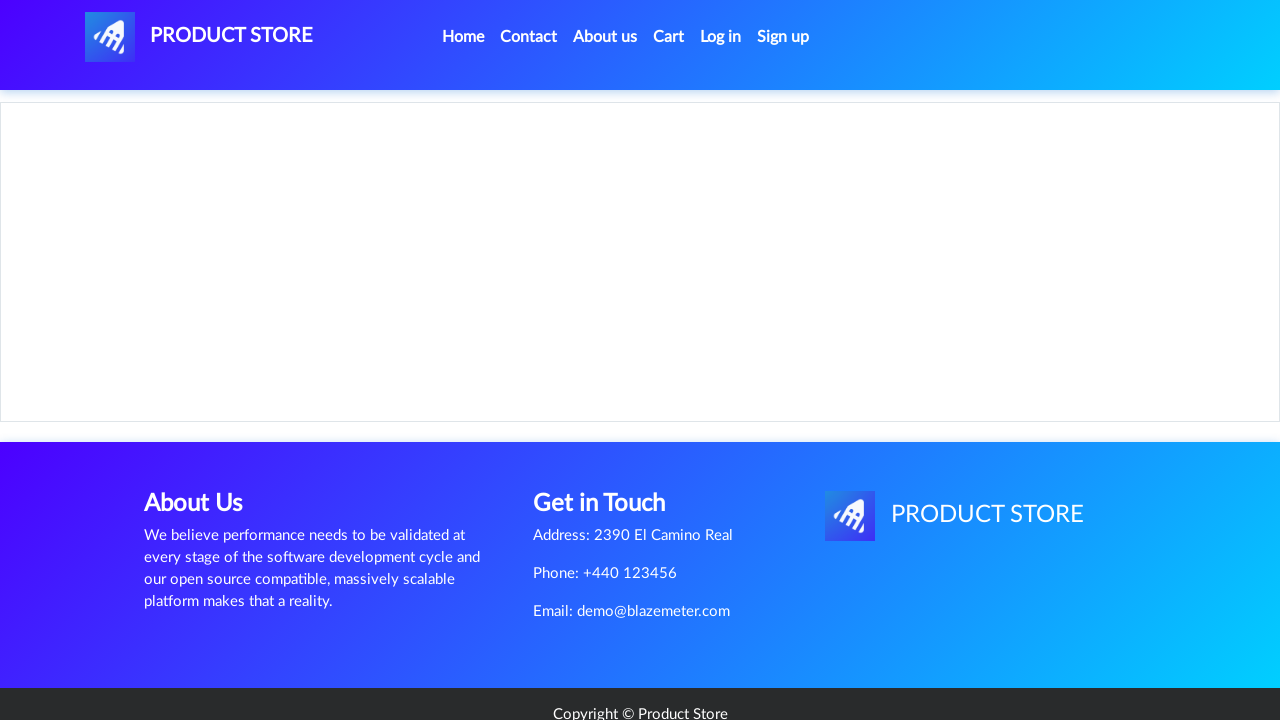

Clicked active navigation link to return home at (463, 37) on .active > .nav-link
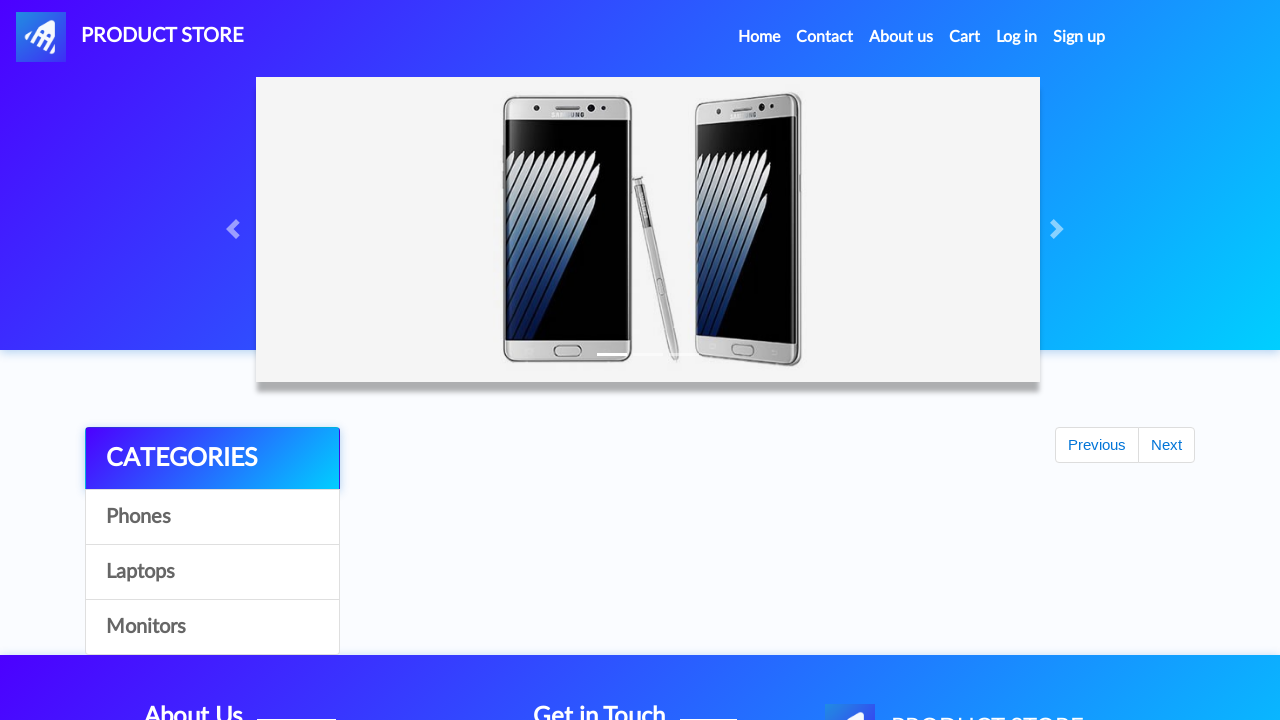

Clicked on the 6th product card image at (1067, 361) on .col-lg-4:nth-child(6) .card-img-top
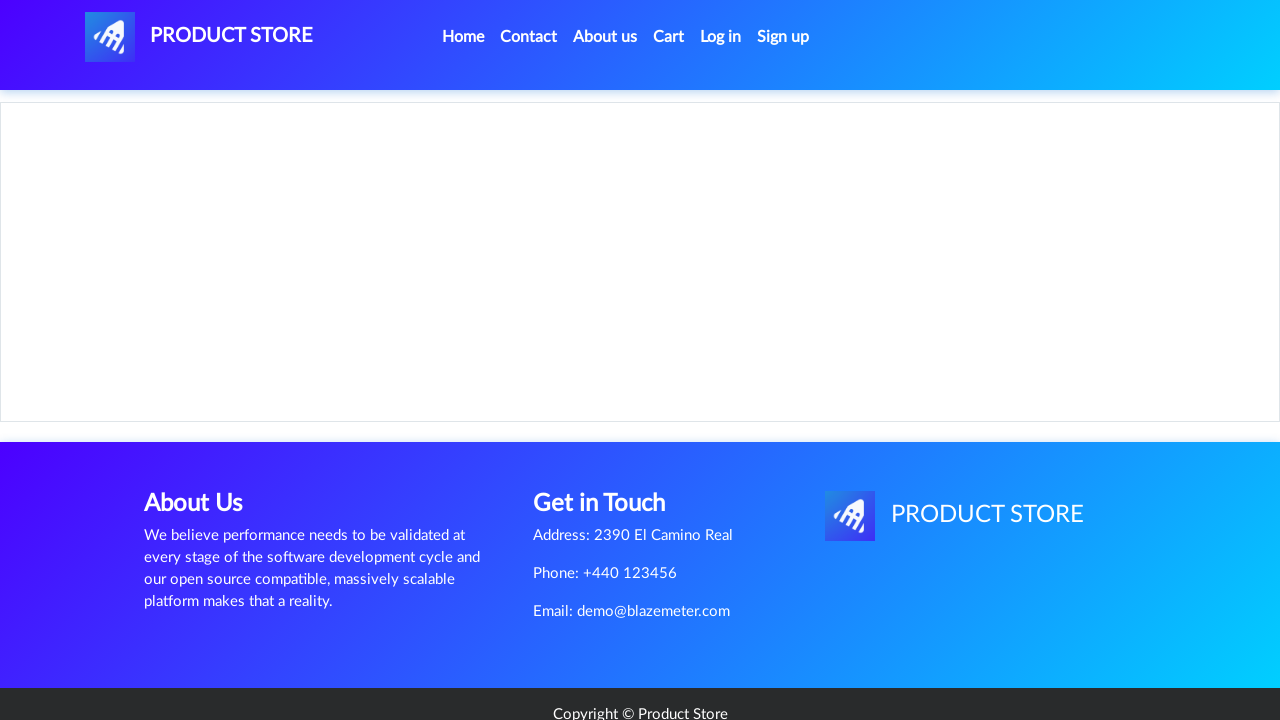

Clicked active navigation link to return home at (463, 37) on .active > .nav-link
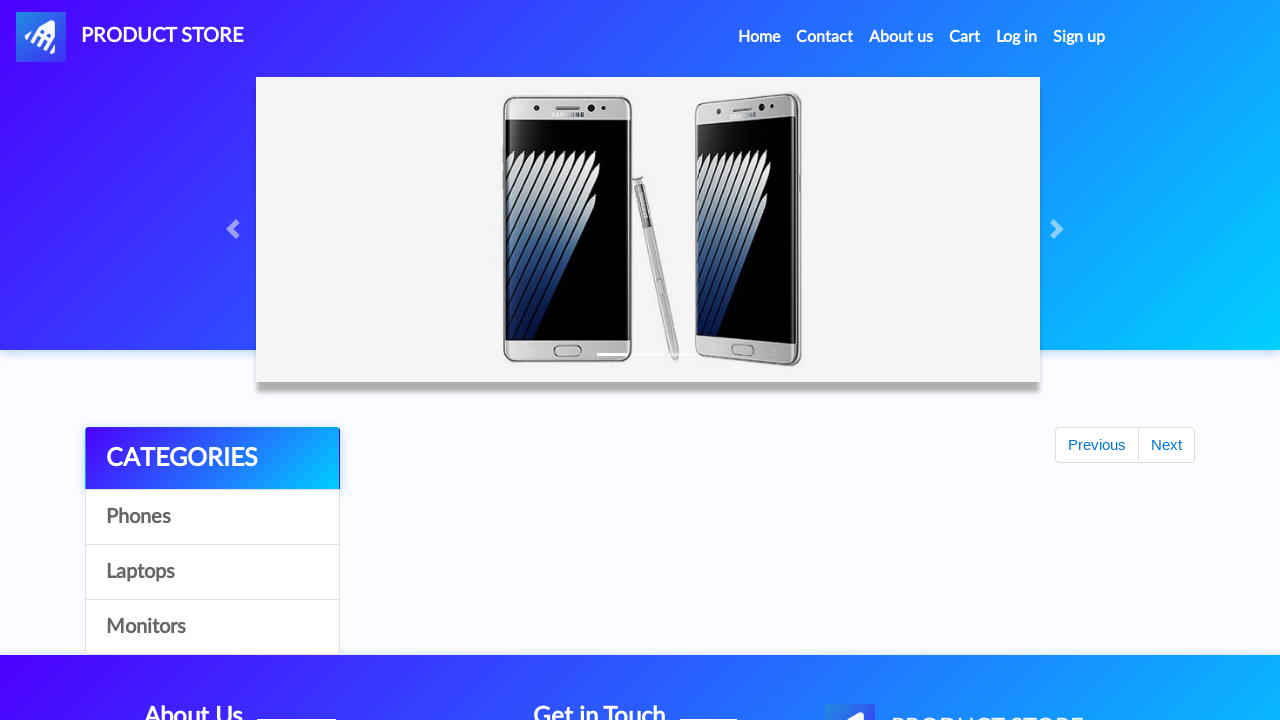

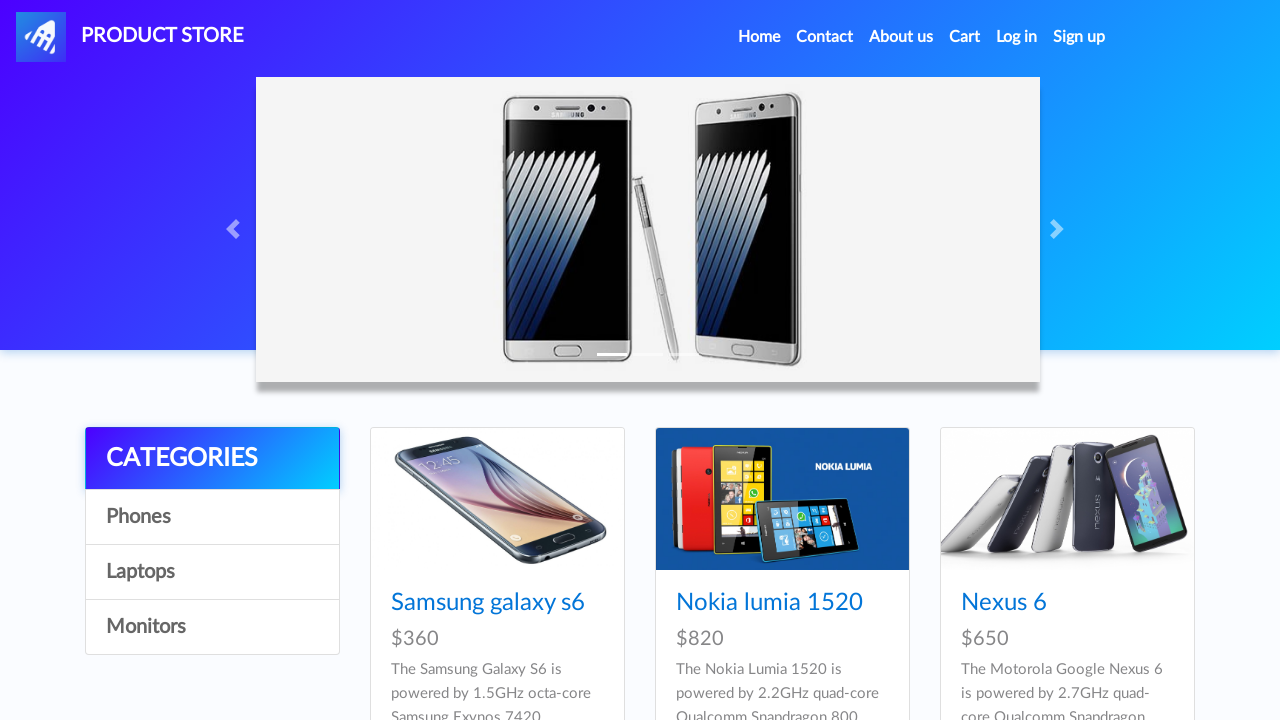